Tests clicking the third "Click Me" button on the page

Starting URL: https://demoqa.com/buttons

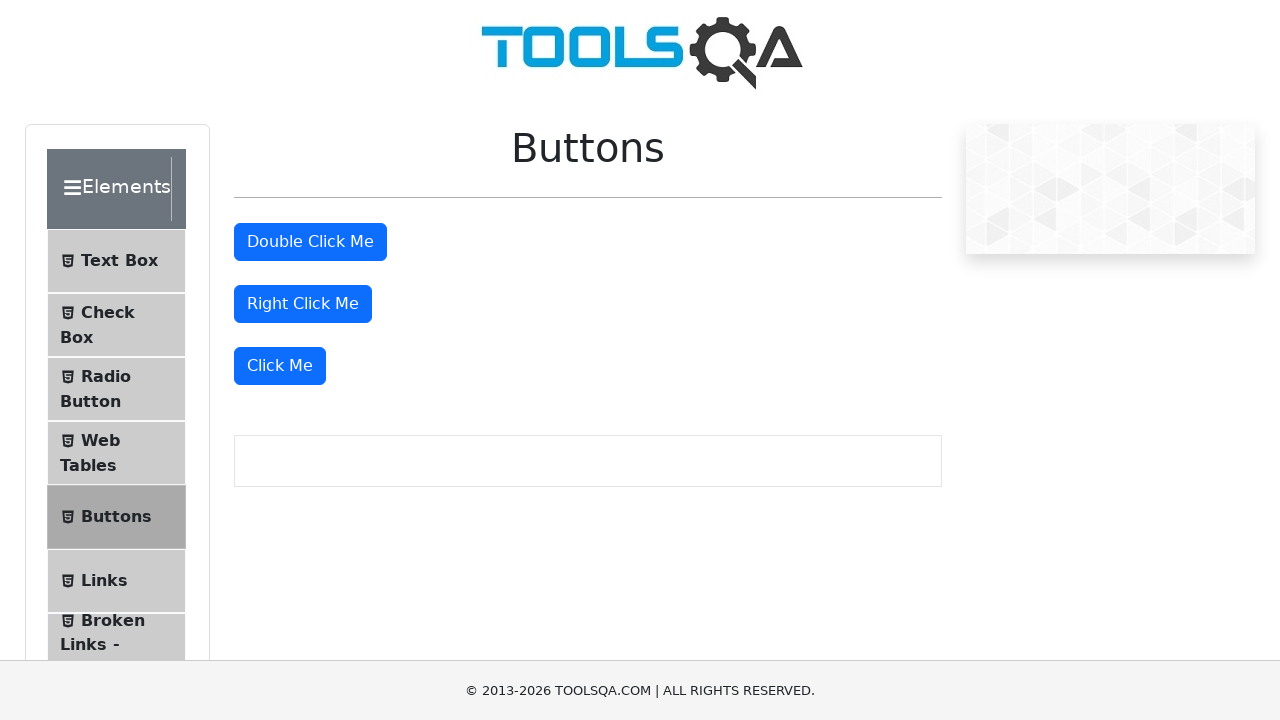

Navigated to https://demoqa.com/buttons
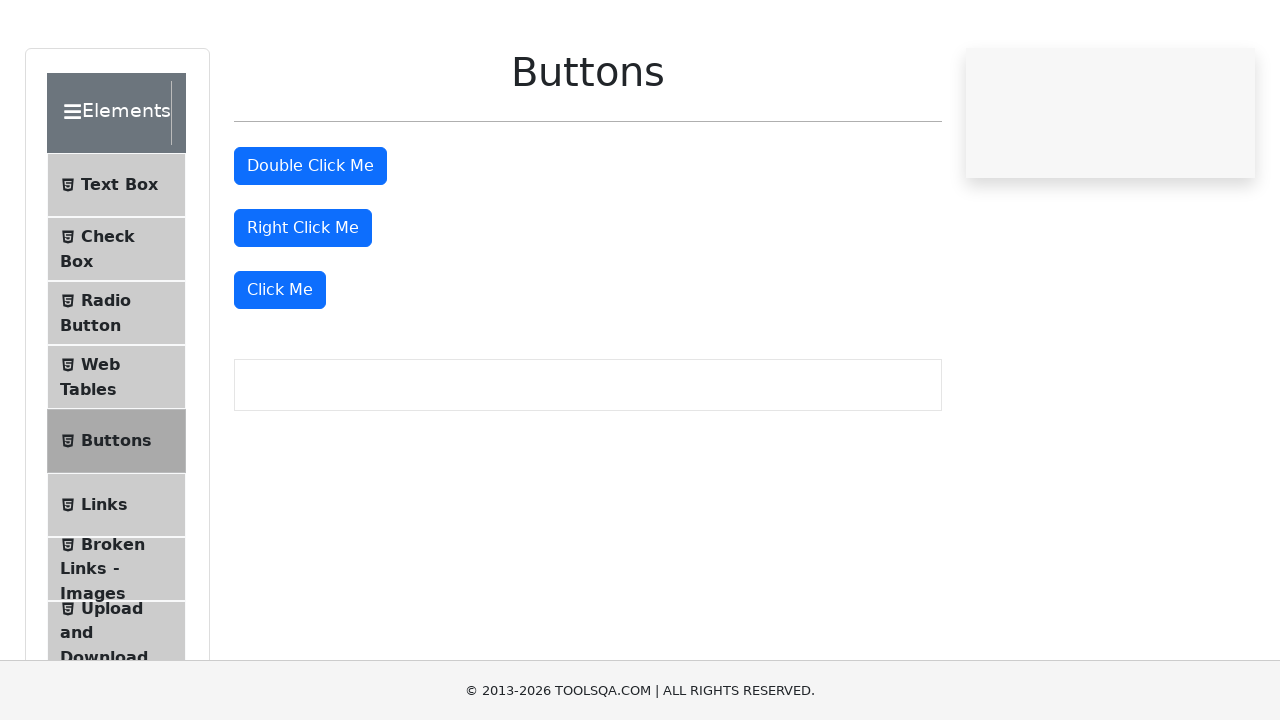

Clicked the third 'Click Me' button on the page at (280, 366) on xpath=//button[contains(text(),'Click Me')] >> nth=2
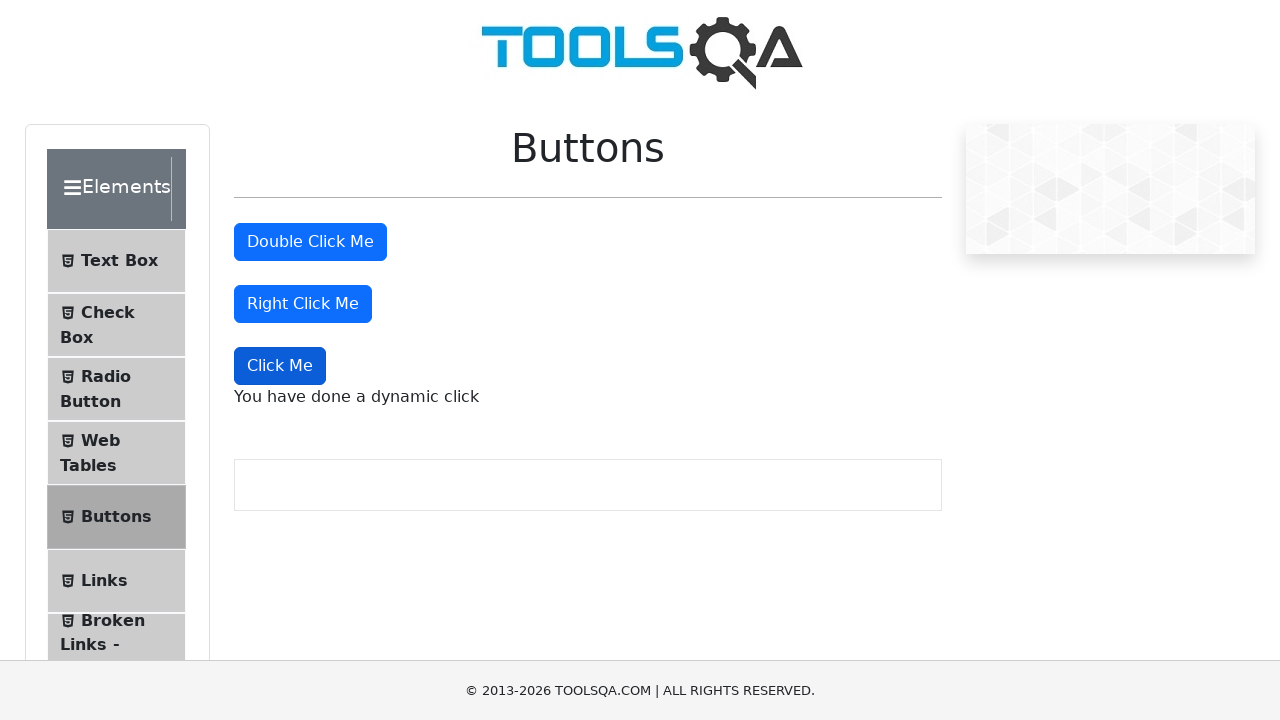

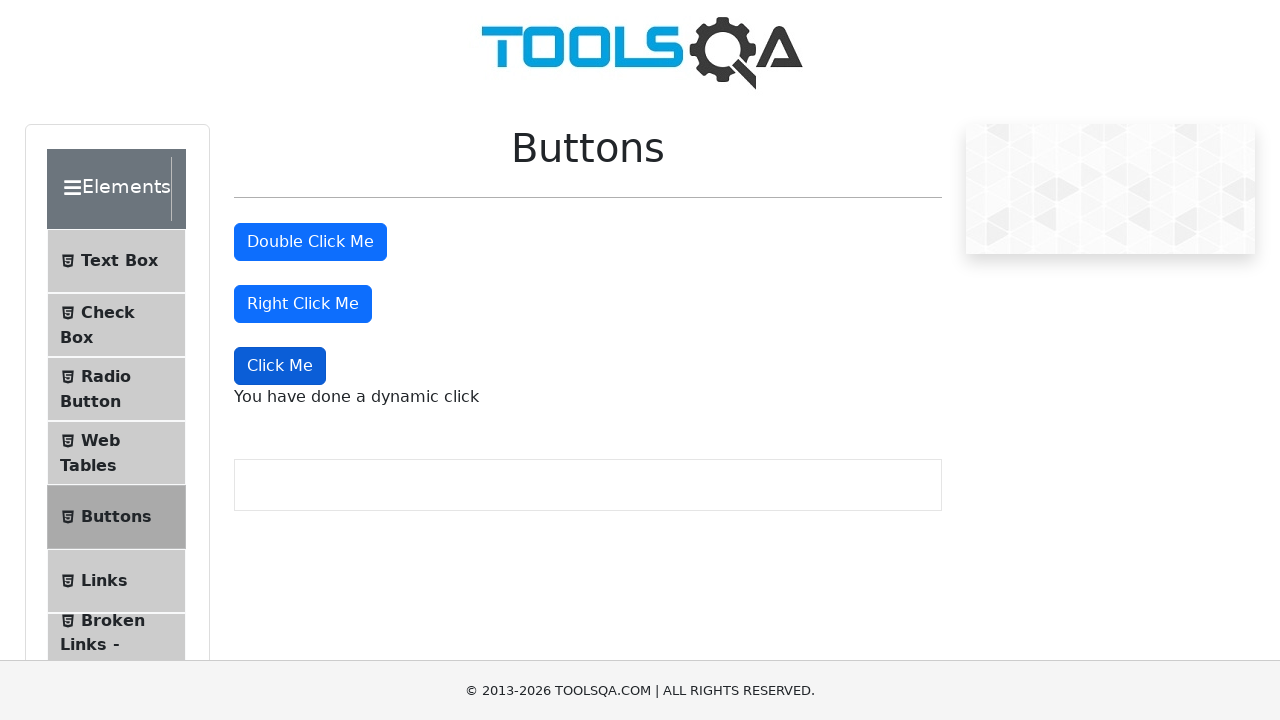